Tests search with non-English text (Russian, Arabic, Chinese) to verify the system handles international characters

Starting URL: https://simonsmith.github.io/github-user-search/#/search

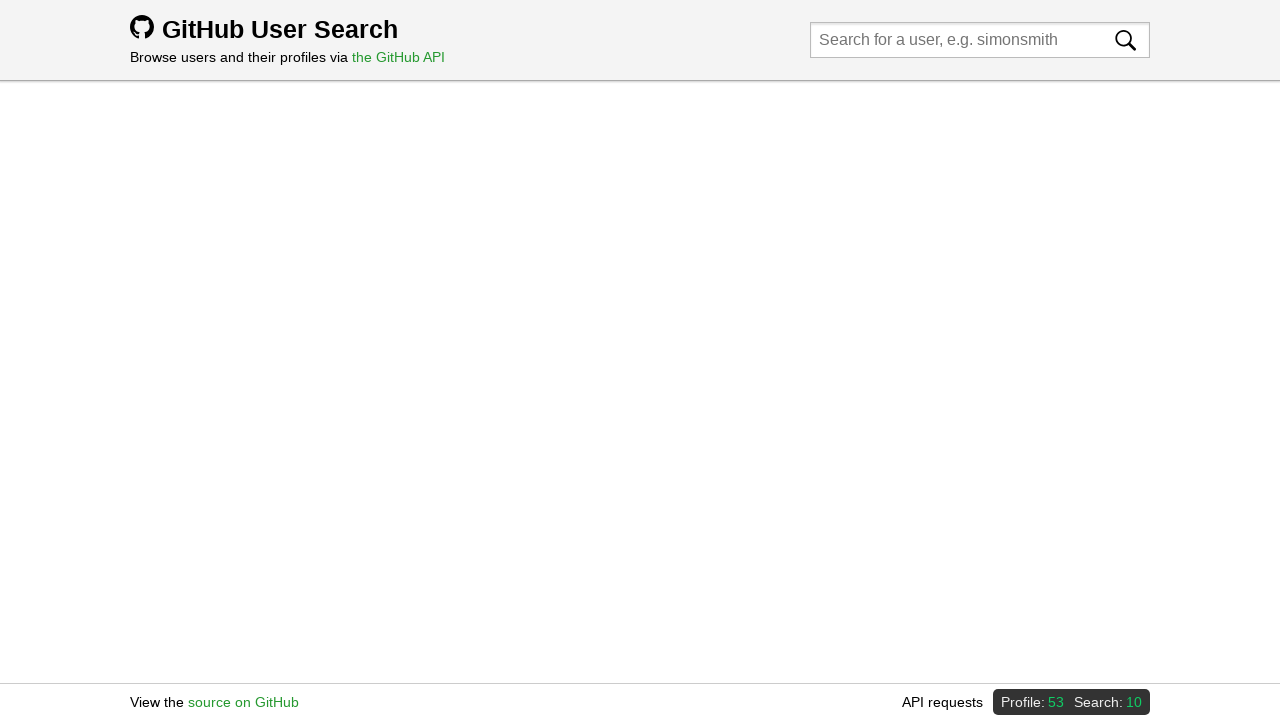

Filled search field with Russian text 'Где Что' on input[placeholder*='Search for a user']
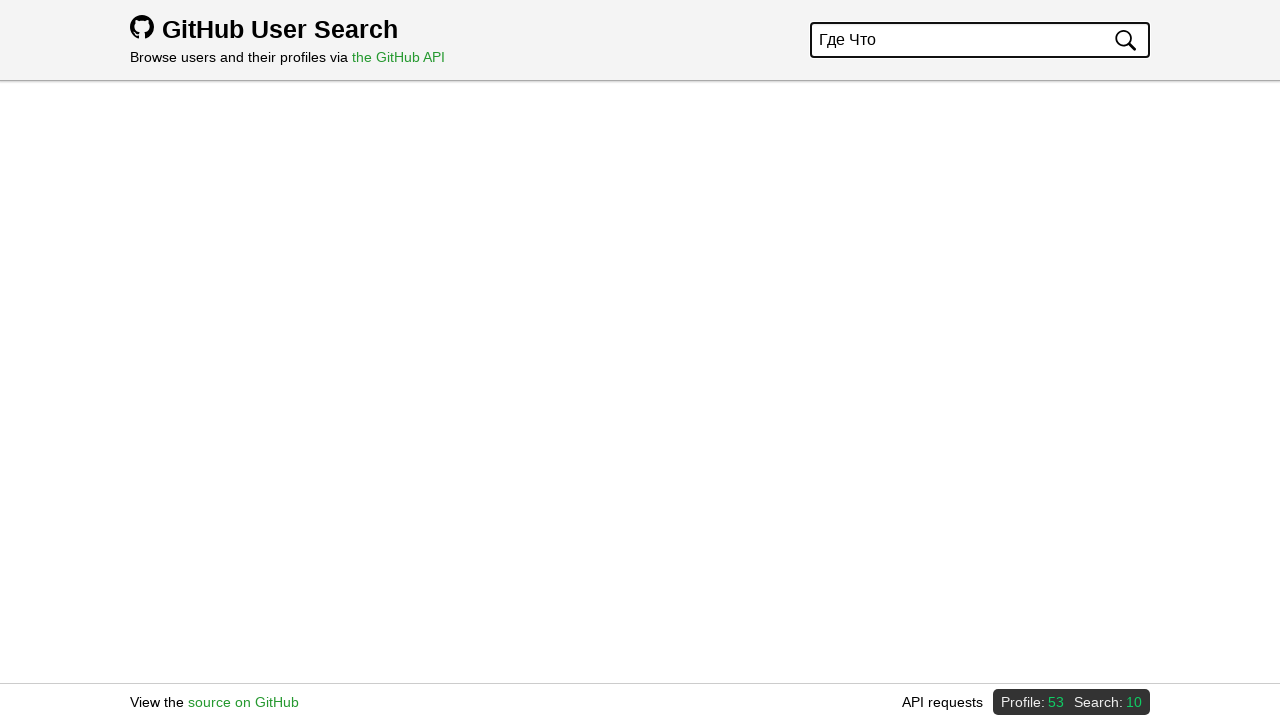

Pressed Enter to search for Russian text on input[placeholder*='Search for a user']
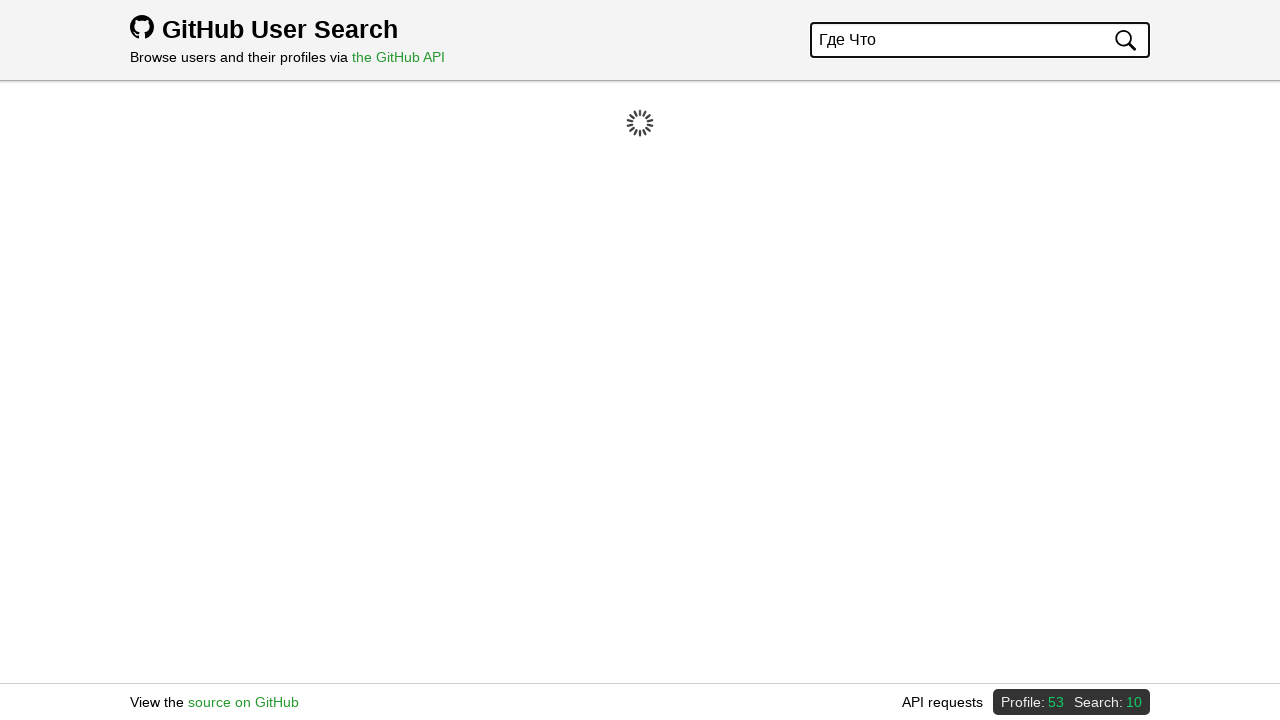

Waited for network to become idle after Russian search
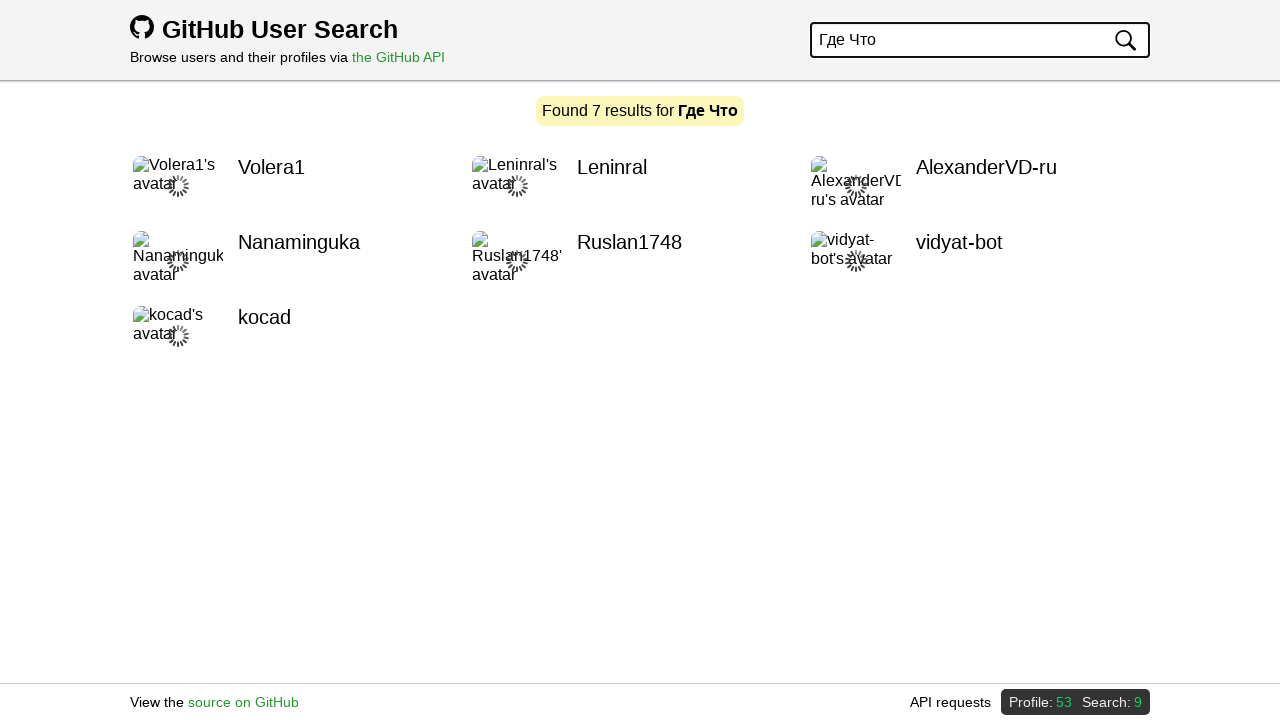

Filled search field with Arabic text 'سيدنا' on input[placeholder*='Search for a user']
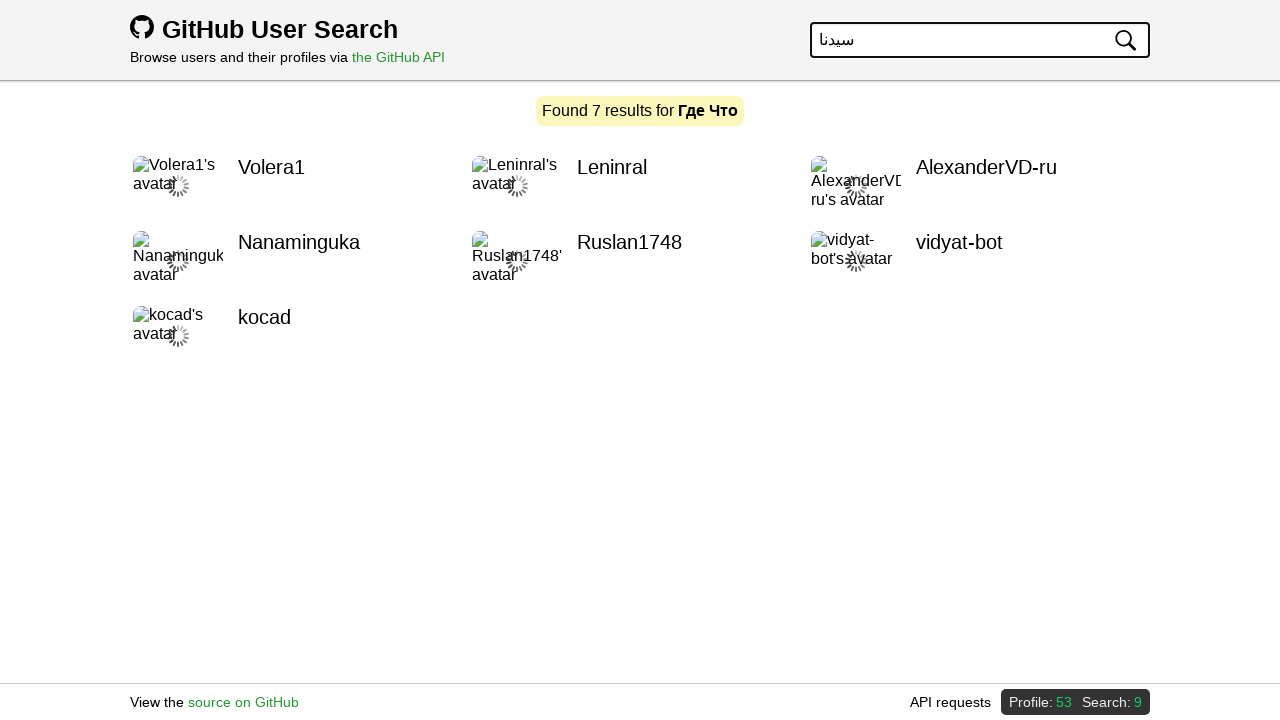

Pressed Enter to search for Arabic text on input[placeholder*='Search for a user']
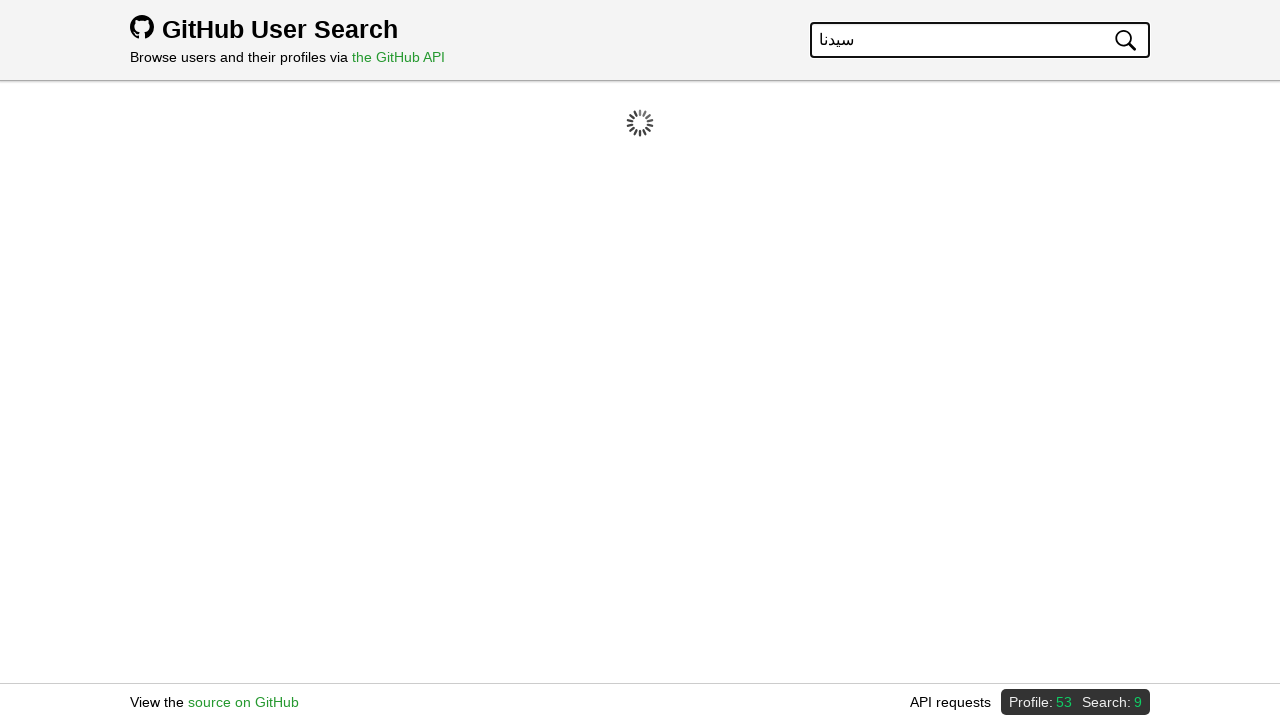

Waited for network to become idle after Arabic search
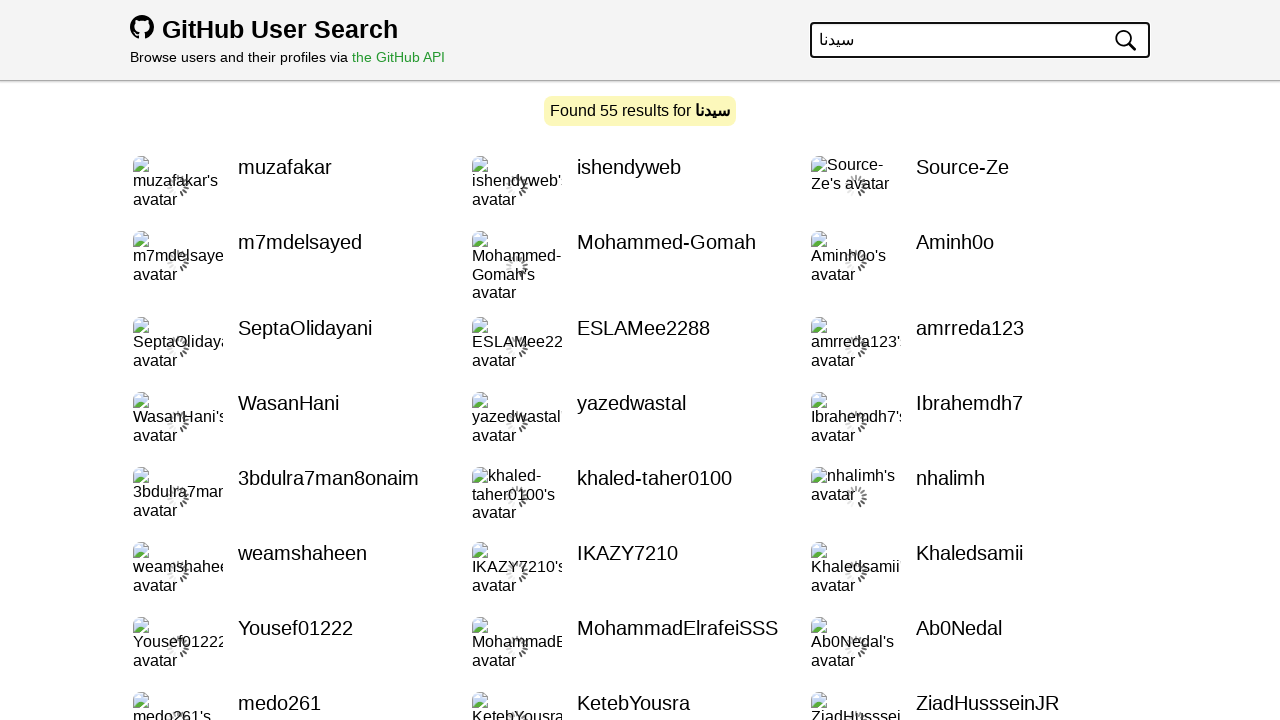

Filled search field with Chinese text '描' on input[placeholder*='Search for a user']
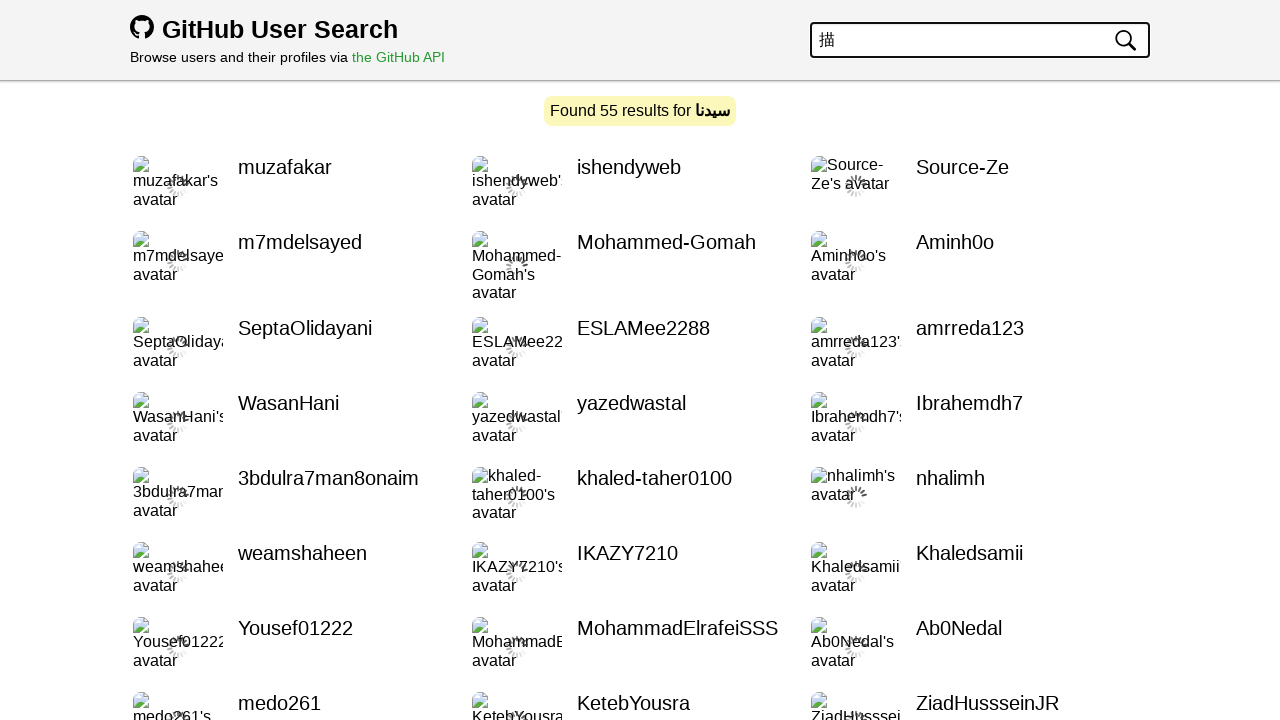

Pressed Enter to search for Chinese text on input[placeholder*='Search for a user']
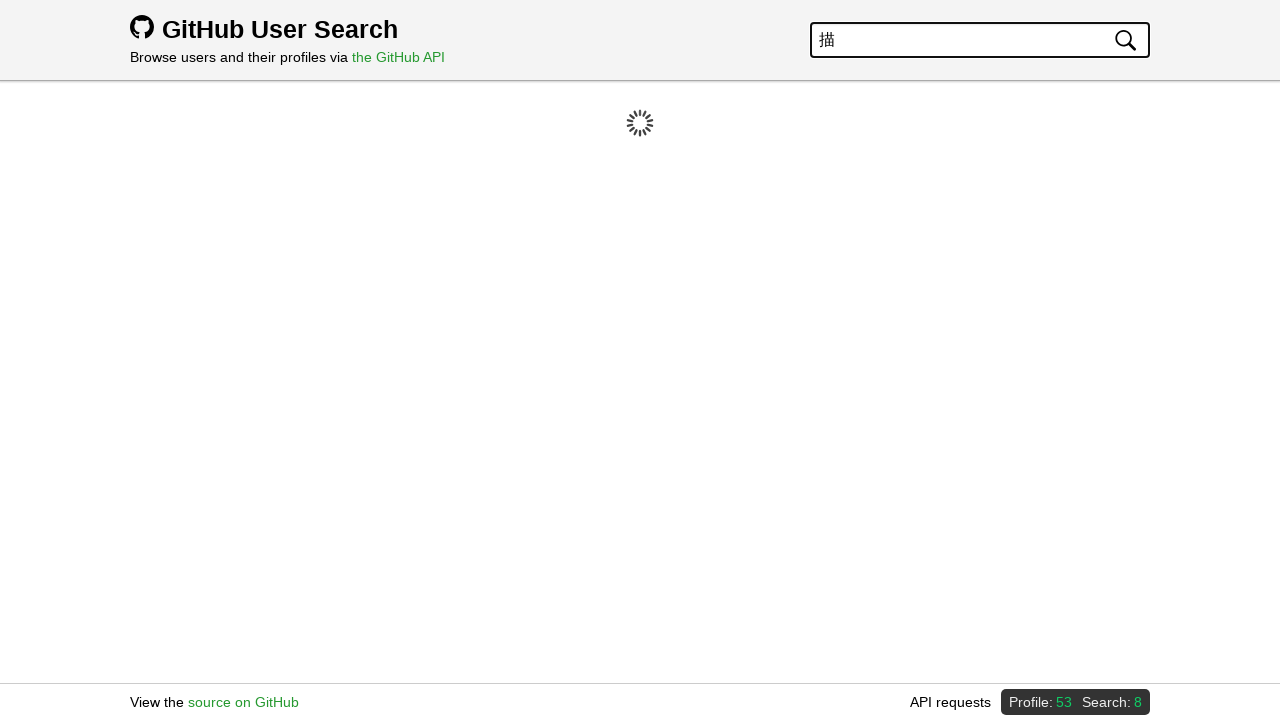

Waited for network to become idle after Chinese search
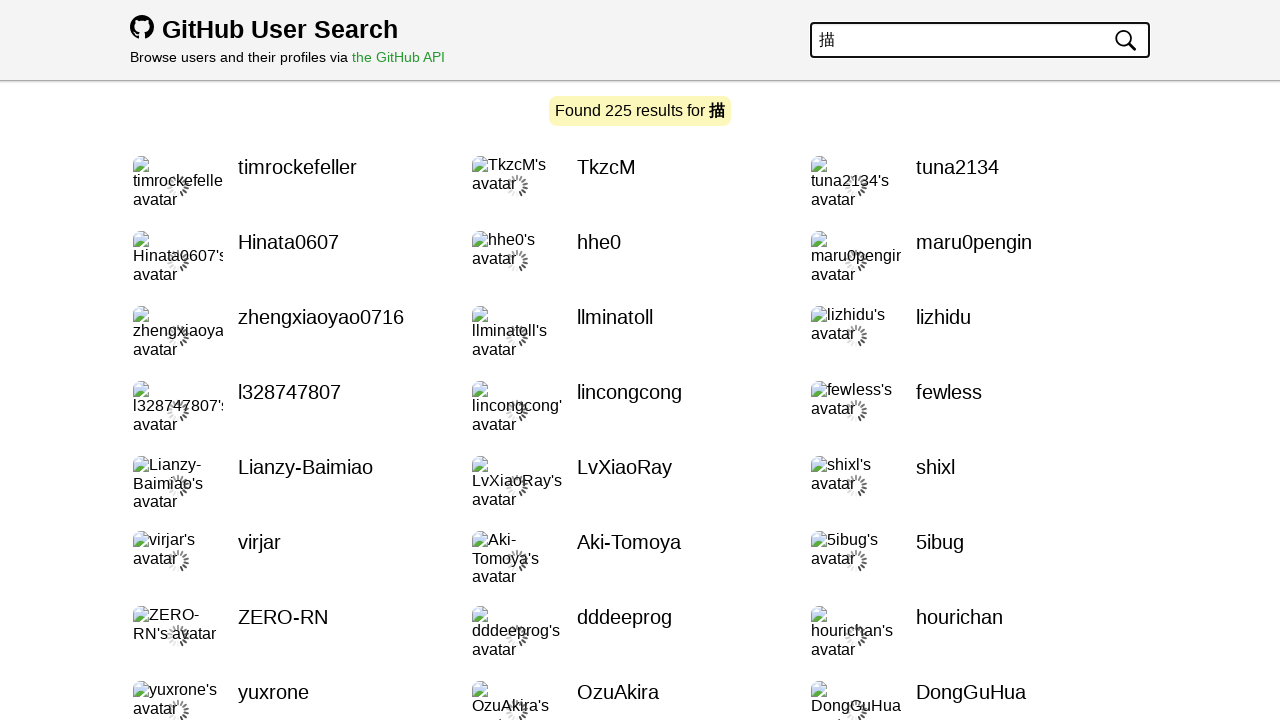

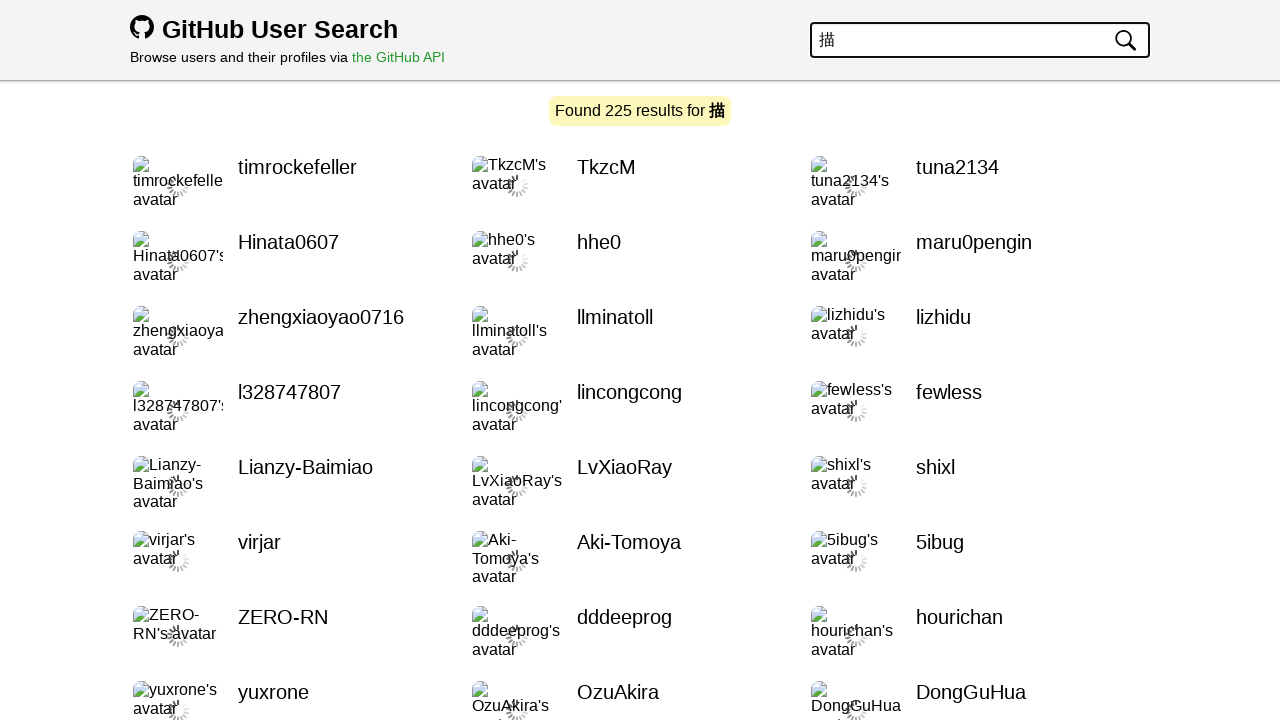